Tests a registration form by filling in first name, last name, and email fields, then submitting and verifying the success message

Starting URL: http://suninjuly.github.io/registration1.html

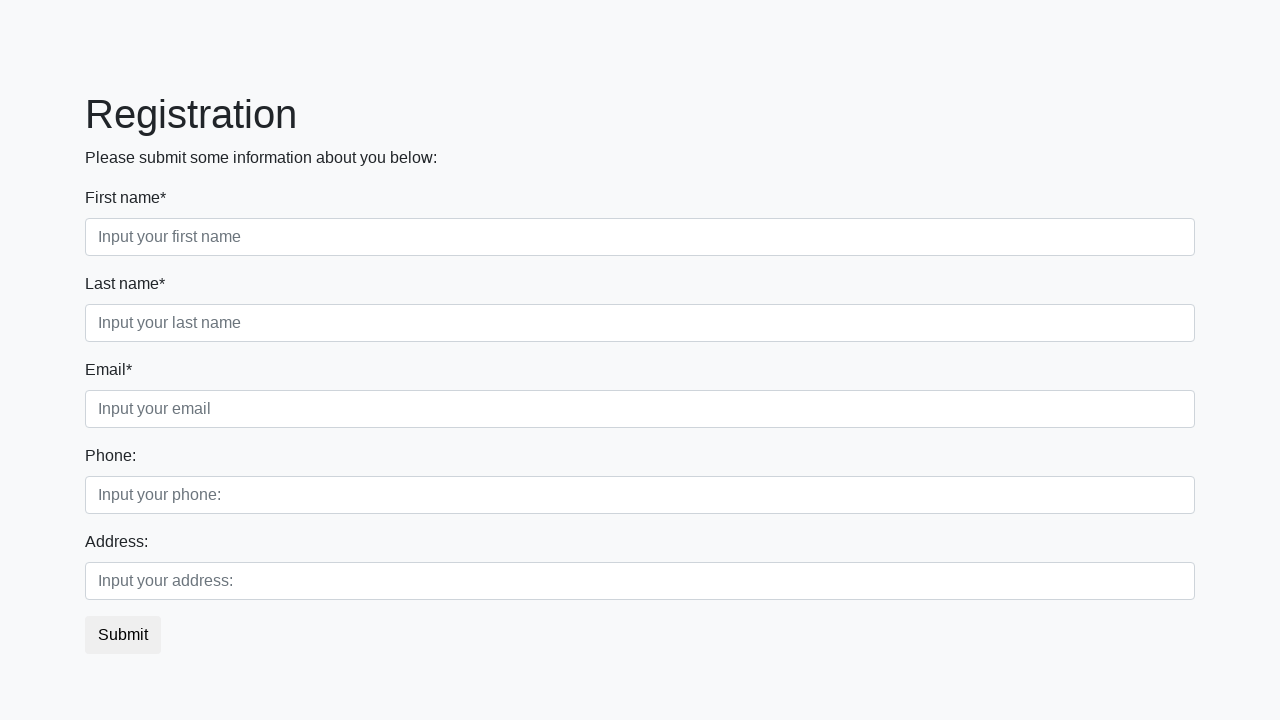

Filled in first name field with 'John' on [placeholder="Input your first name"]
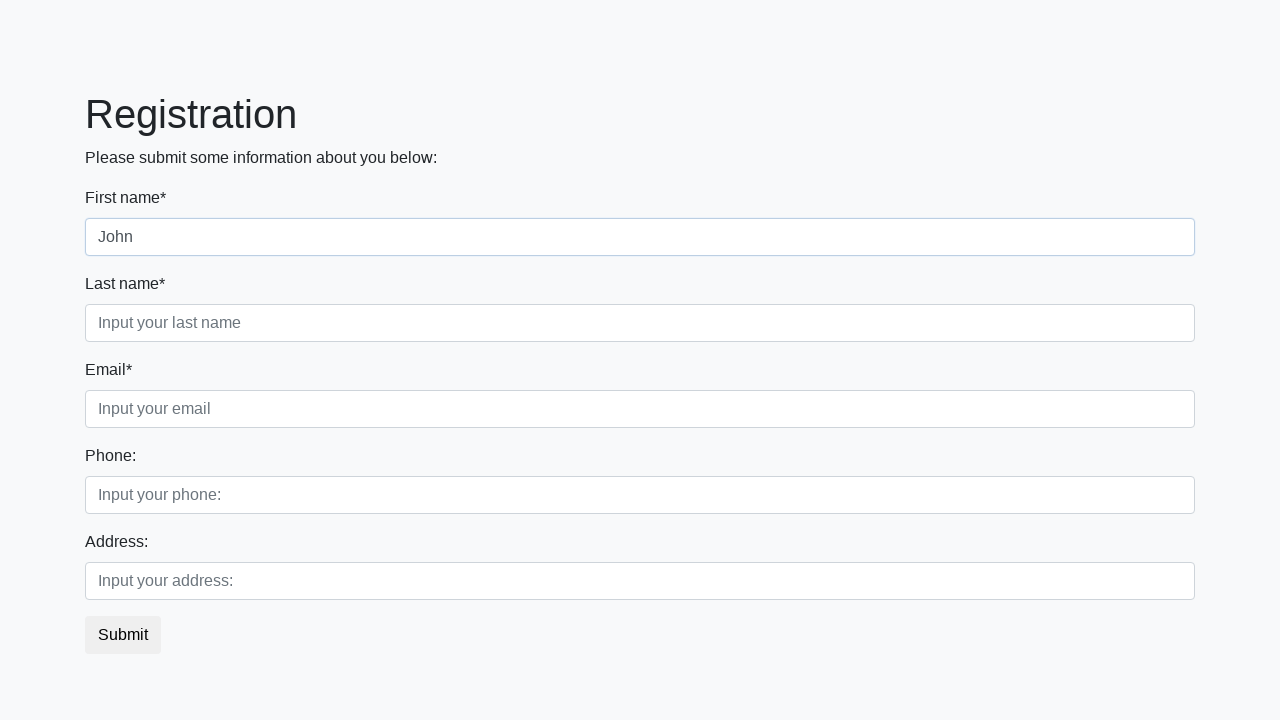

Filled in last name field with 'Smith' on [placeholder="Input your last name"]
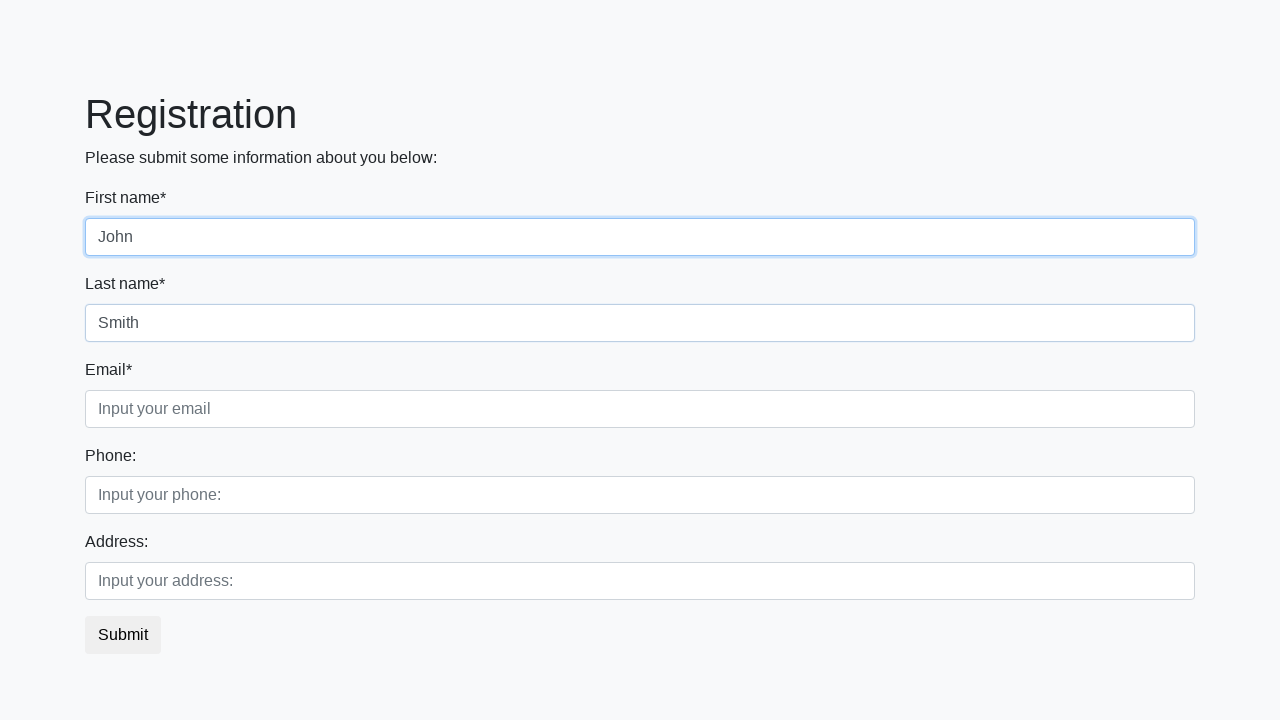

Filled in email field with 'john.smith@example.com' on [placeholder="Input your email"]
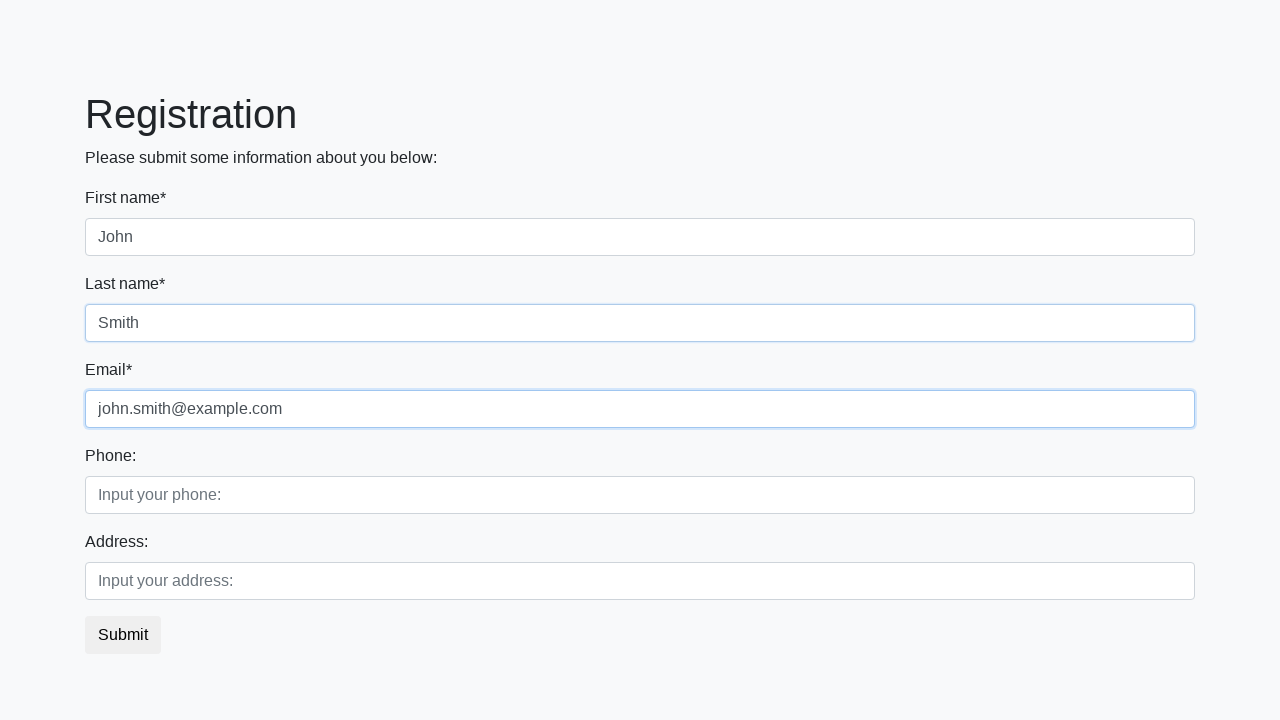

Clicked submit button to register at (123, 635) on [type="submit"]
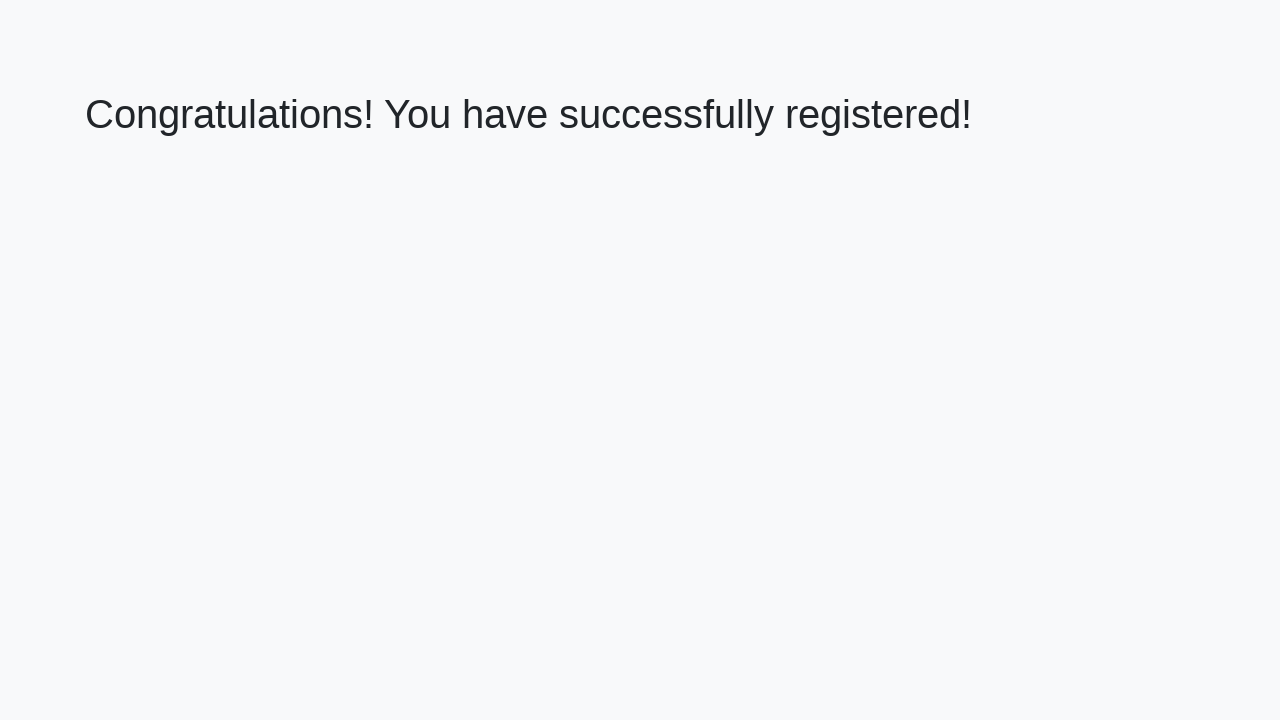

Retrieved success message text from h1 element
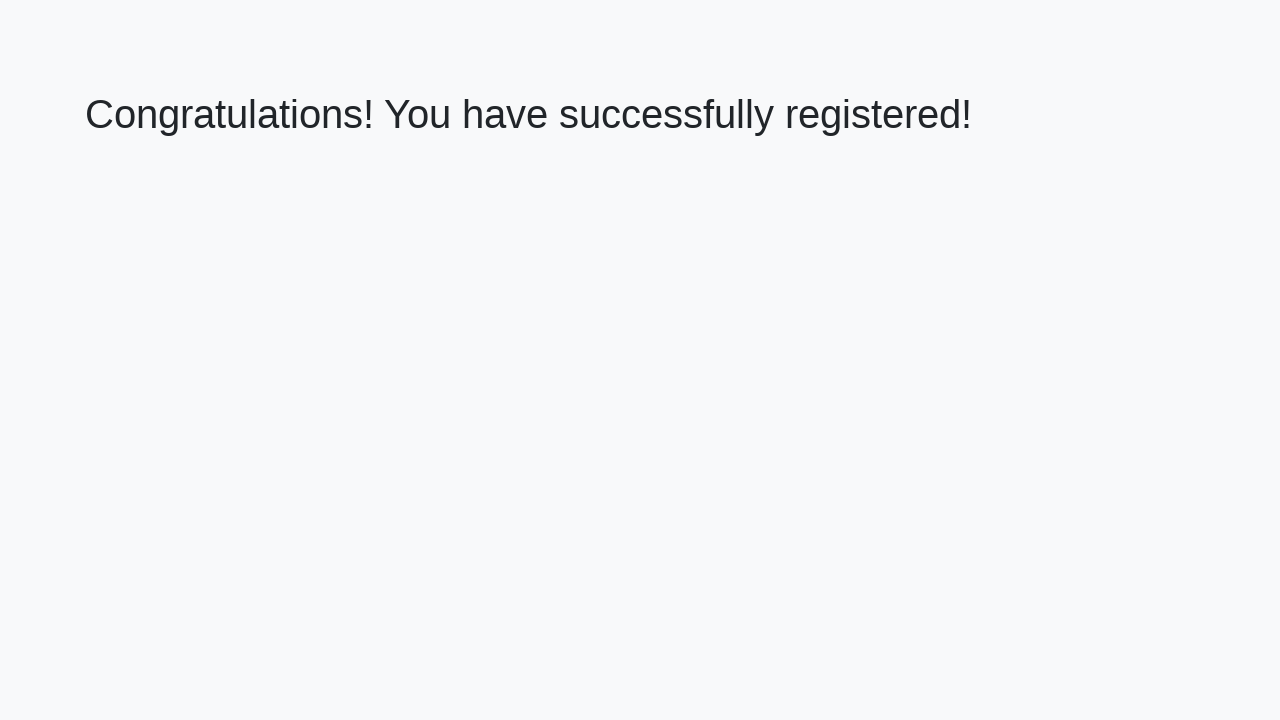

Verified success message: 'Congratulations! You have successfully registered!'
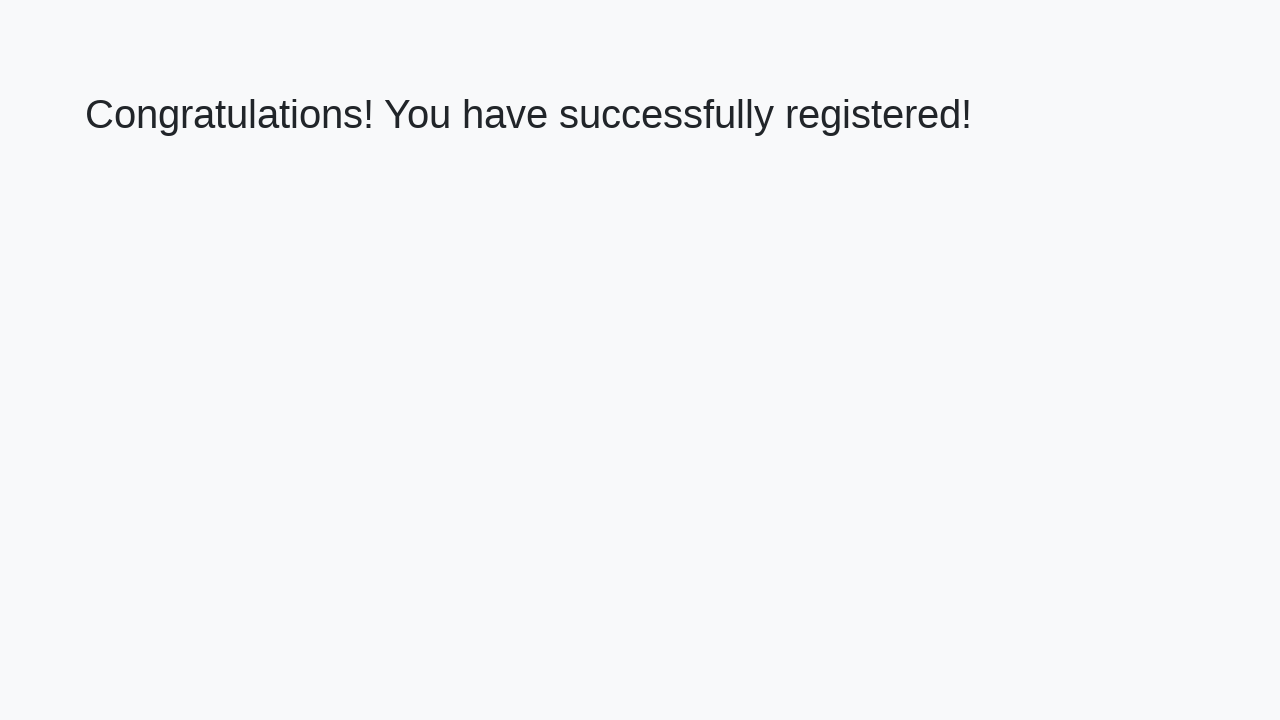

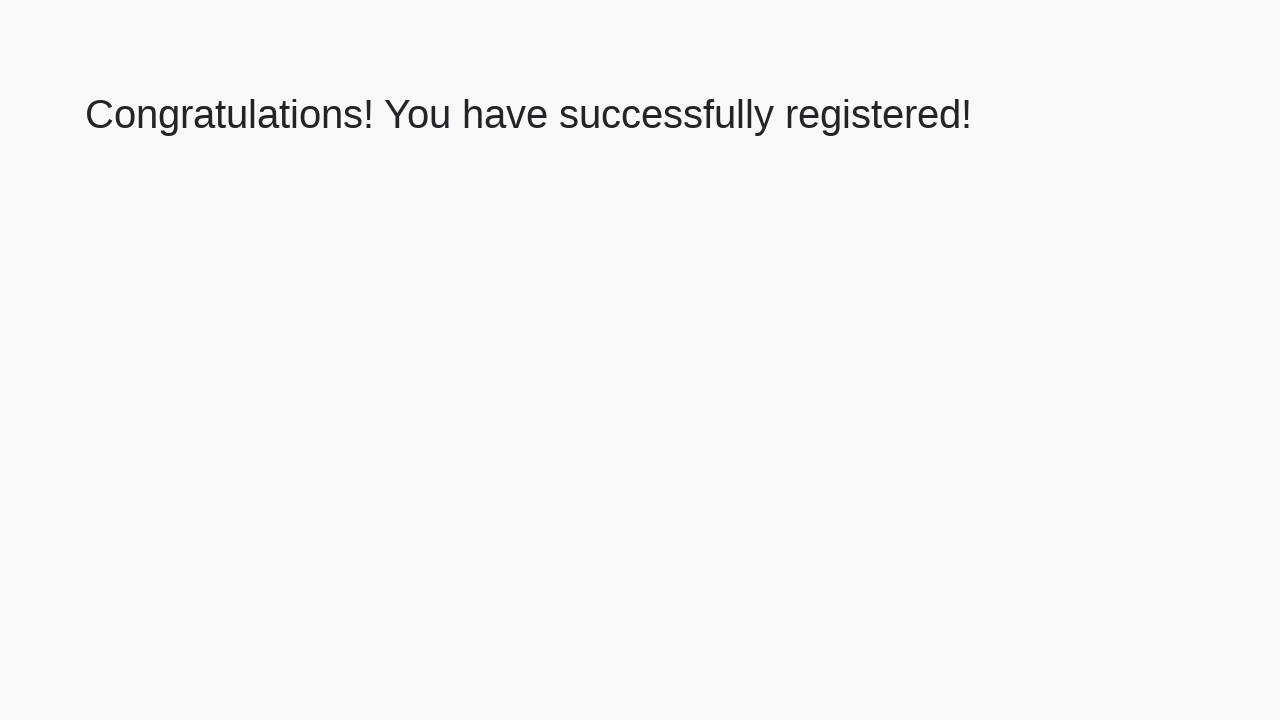